Tests window handling by opening a new window, switching between windows, and interacting with elements in both the main and child windows

Starting URL: https://skpatro.github.io/demo/links/

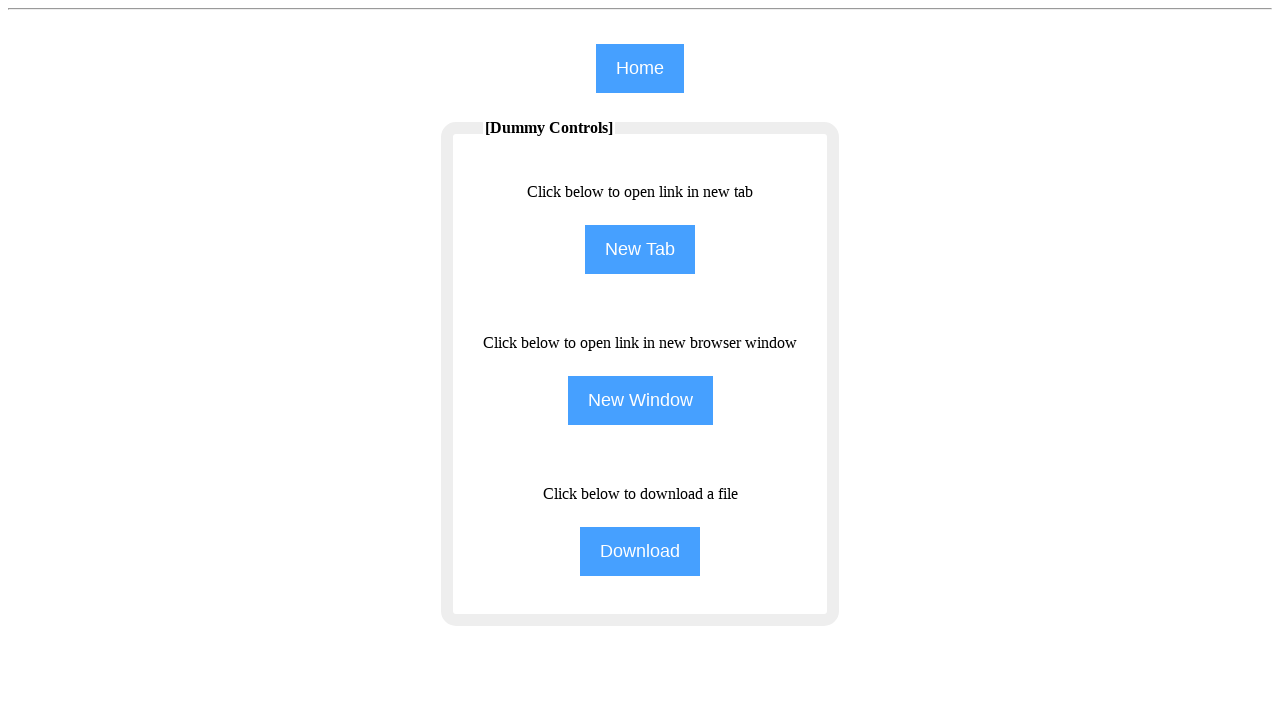

Clicked button to open new window at (640, 400) on input[name='NewWindow']
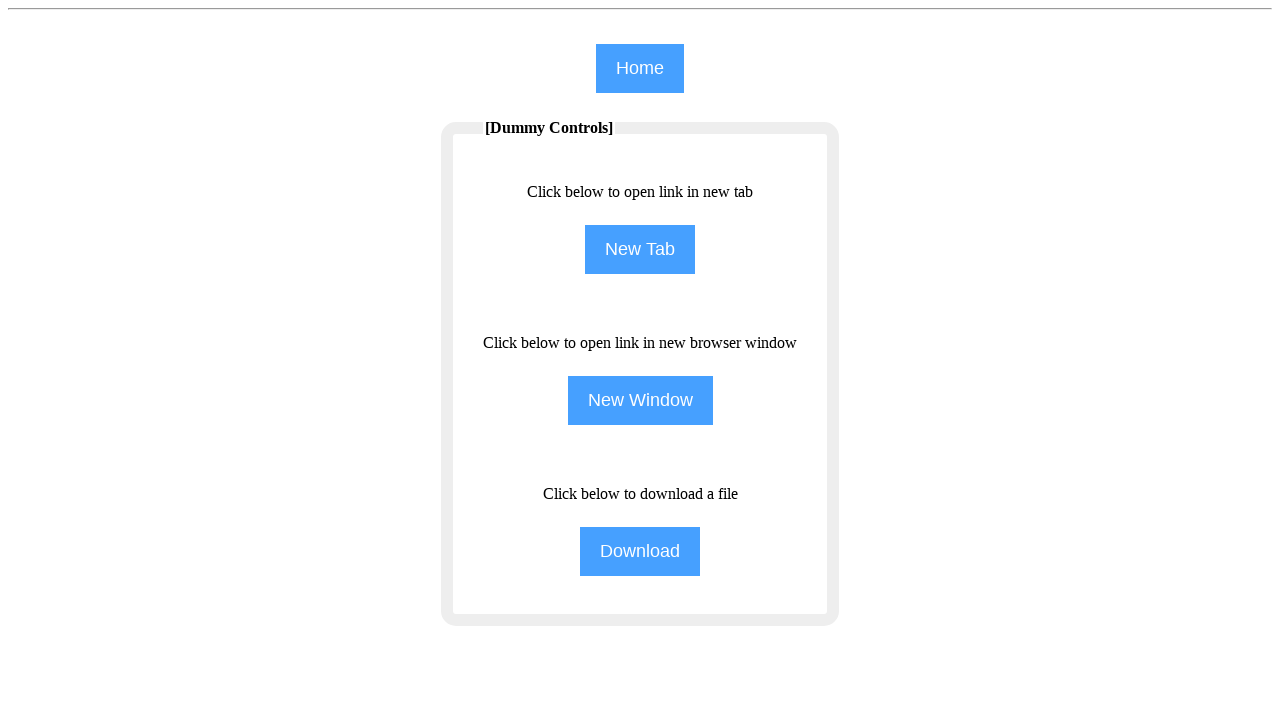

New window opened and captured
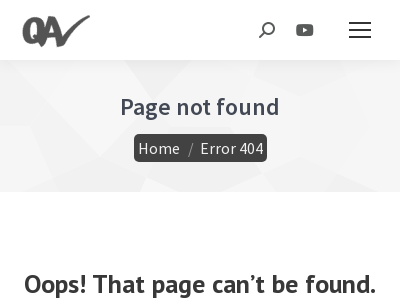

Filled text field in new window with 'prathmesh' on (//input[@type='text'])[4]
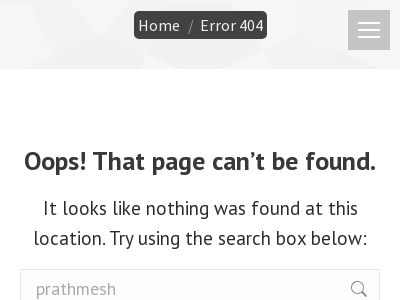

Switched back to main window
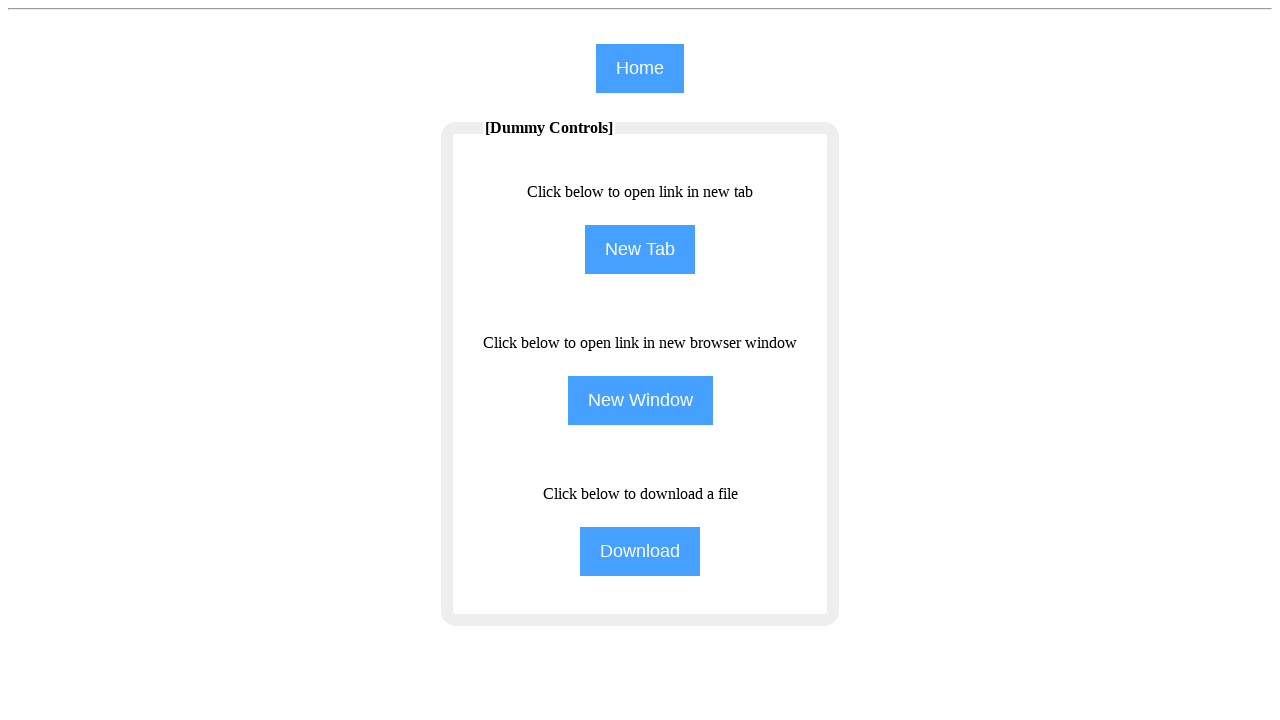

Verified '[Dummy Controls]' element exists in main window
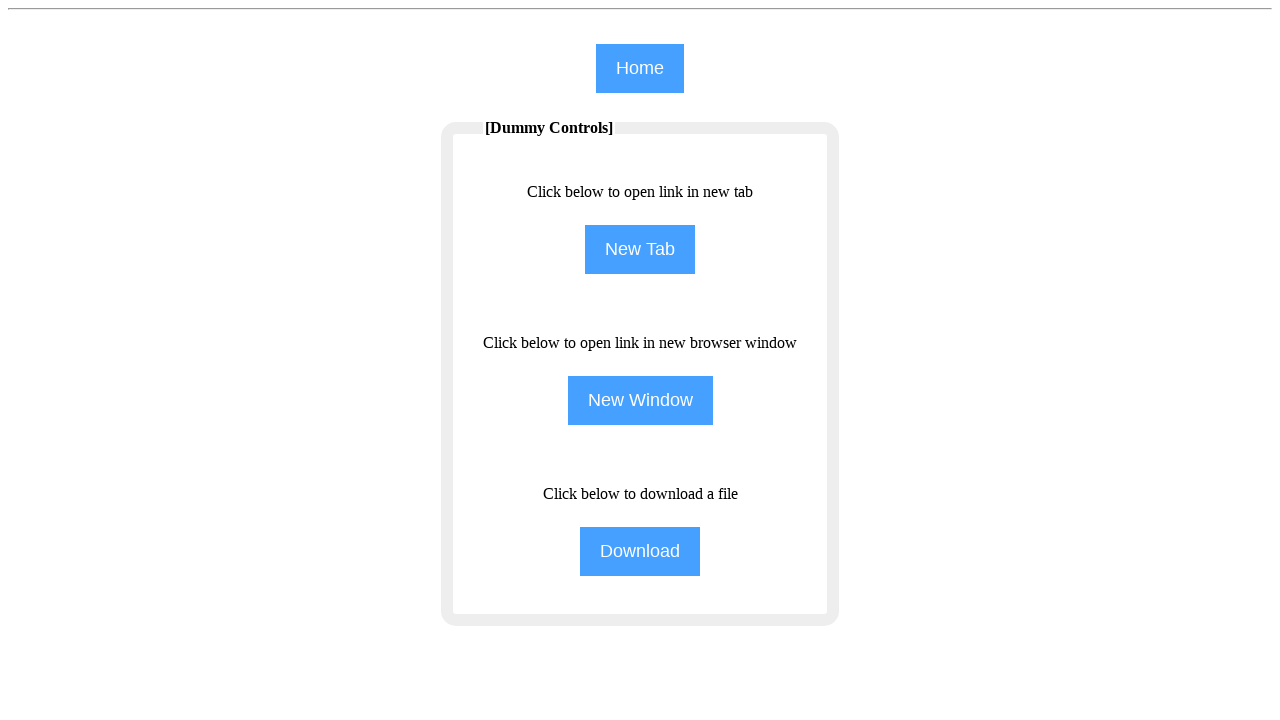

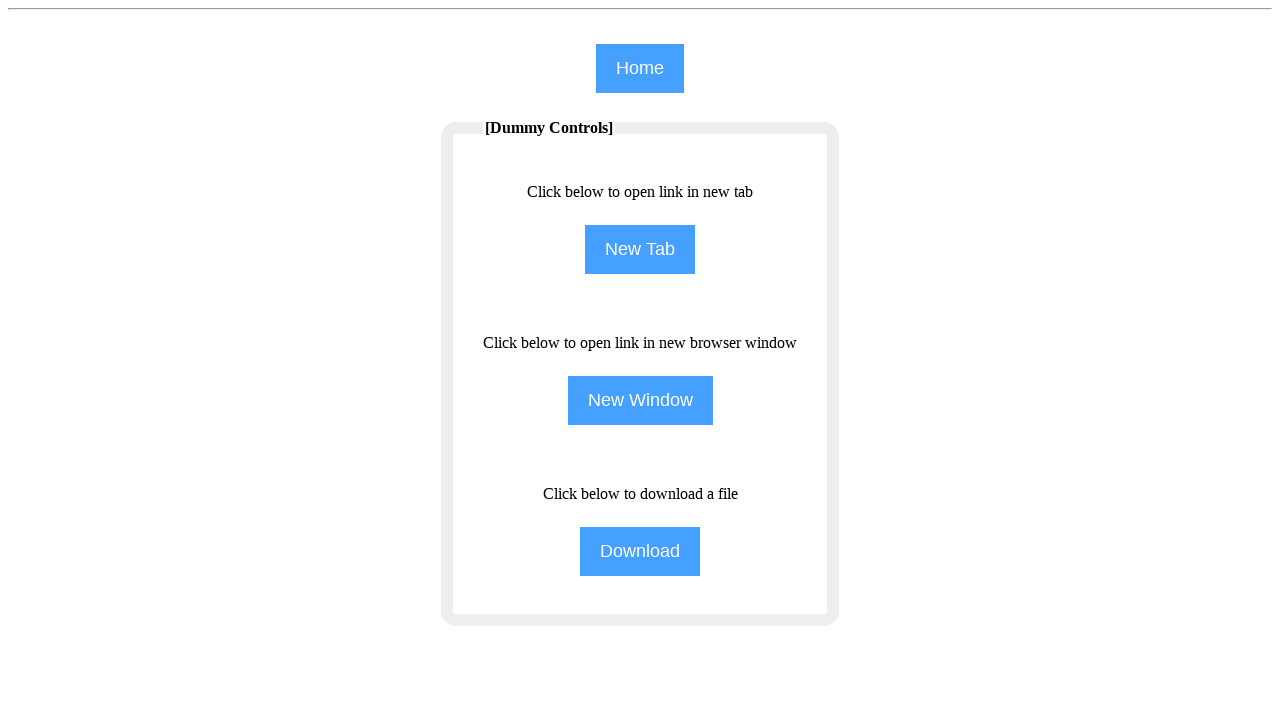